Tests clicking on an element that triggers an alert dialog, then accepts/dismisses the alert on a test automation practice page.

Starting URL: https://testautomationpractice.blogspot.com/

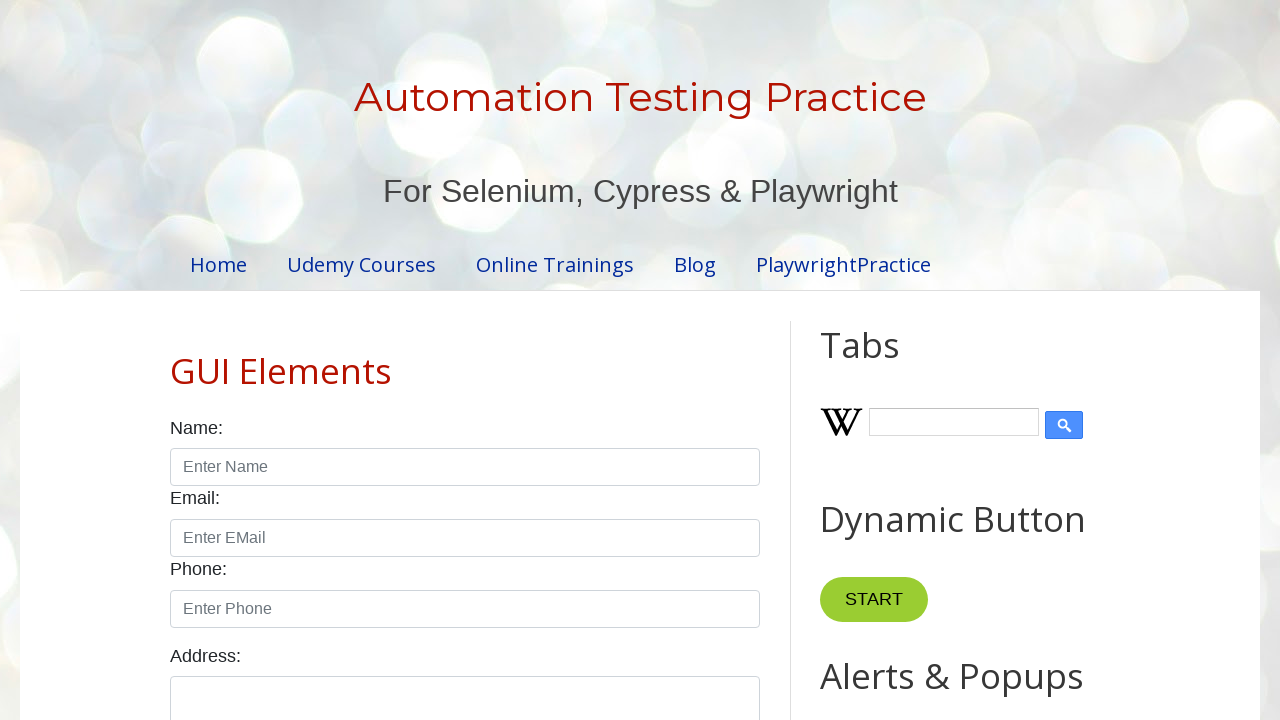

Clicked element with ID 'demo' to trigger alert dialog at (965, 360) on xpath=//*[@id="demo"]//parent::div[1]
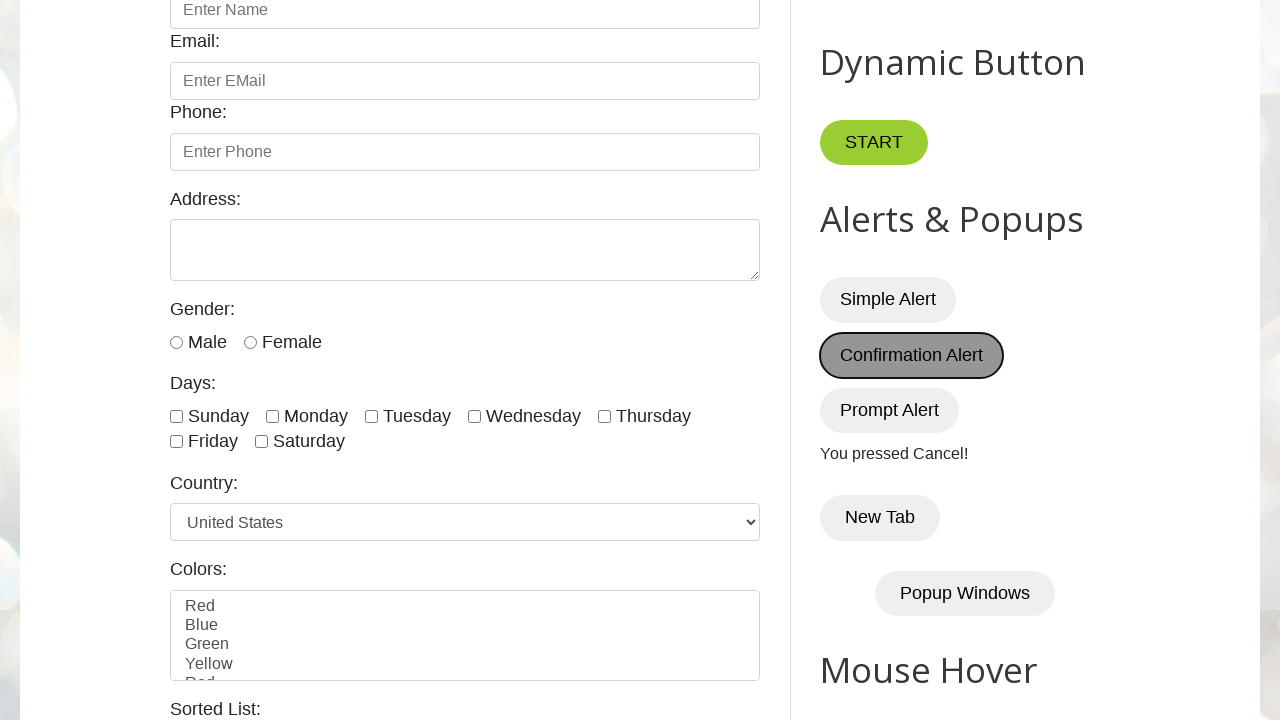

Set up dialog handler to accept alerts
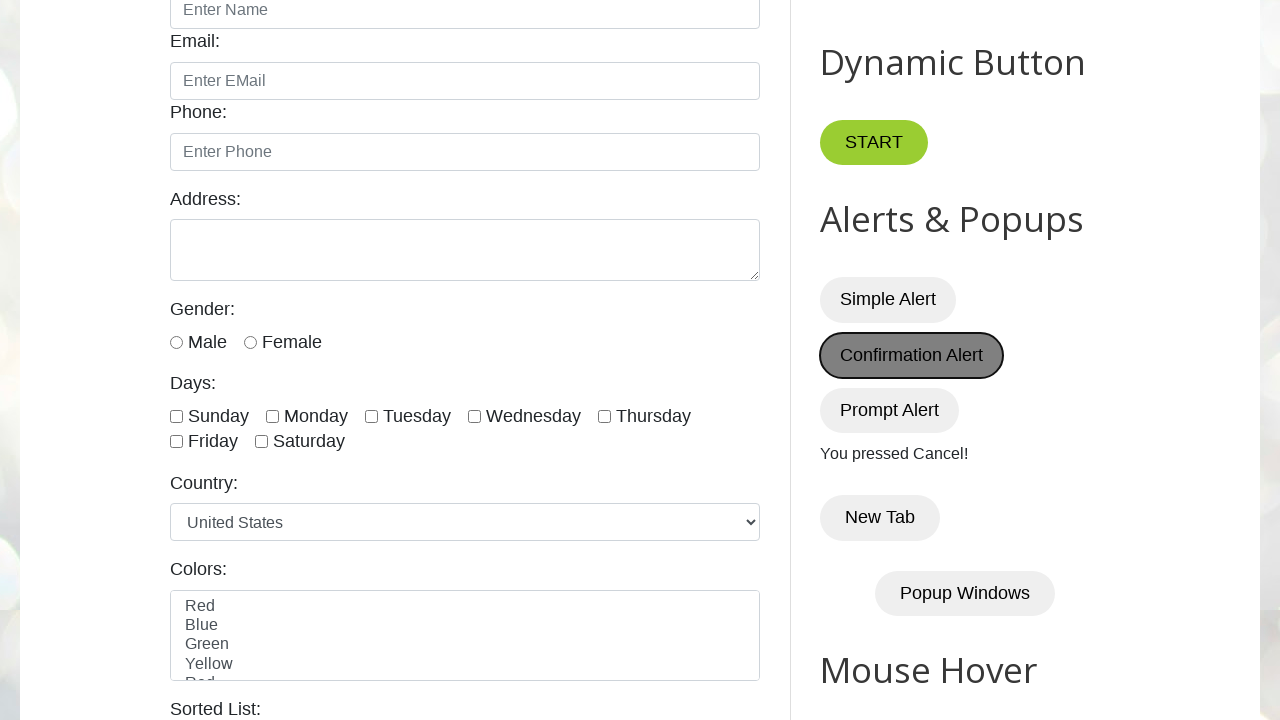

Set up one-time dialog handler to accept next alert
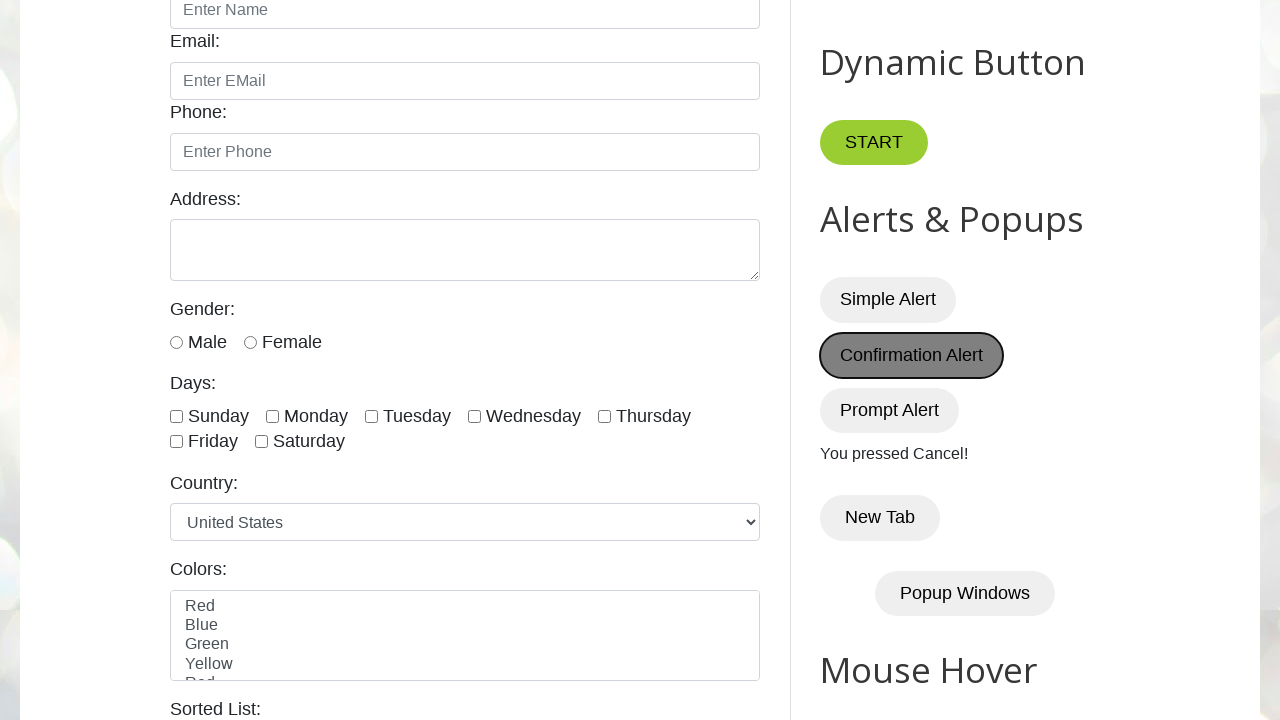

Clicked element with ID 'demo' to trigger alert dialog again at (965, 371) on xpath=//*[@id="demo"]//parent::div[1]
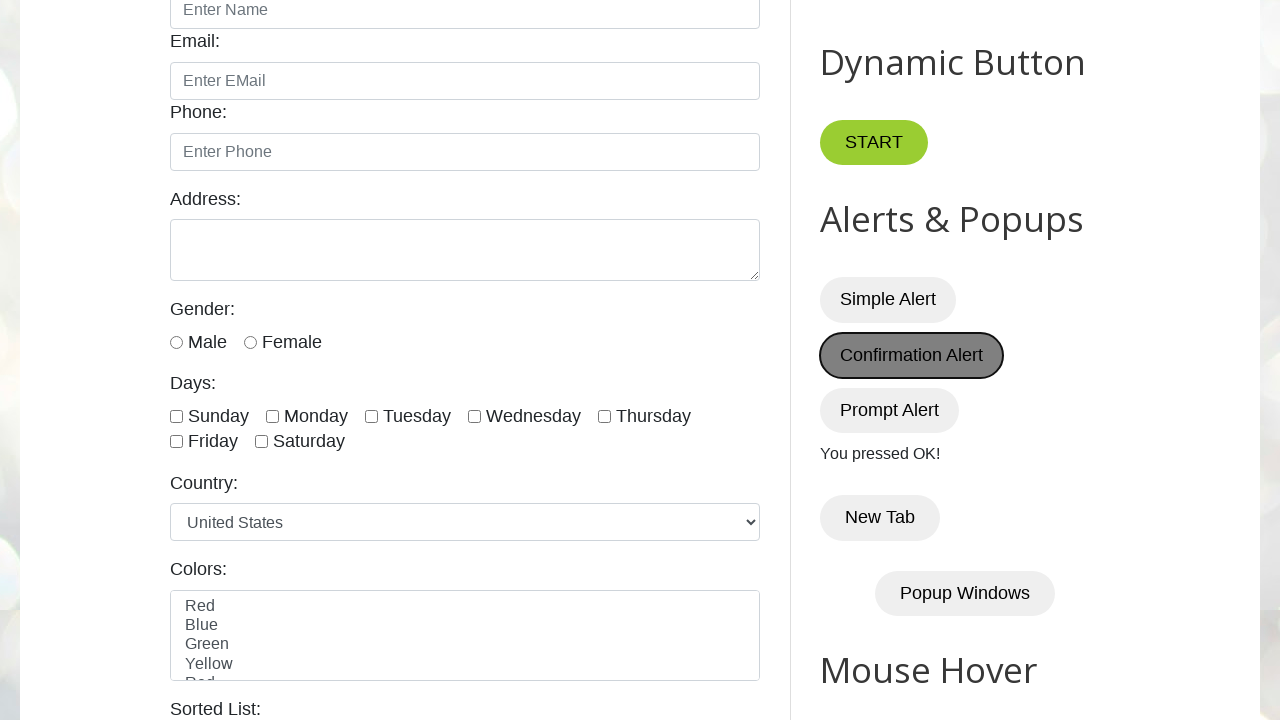

Waited 1000ms for interaction to complete
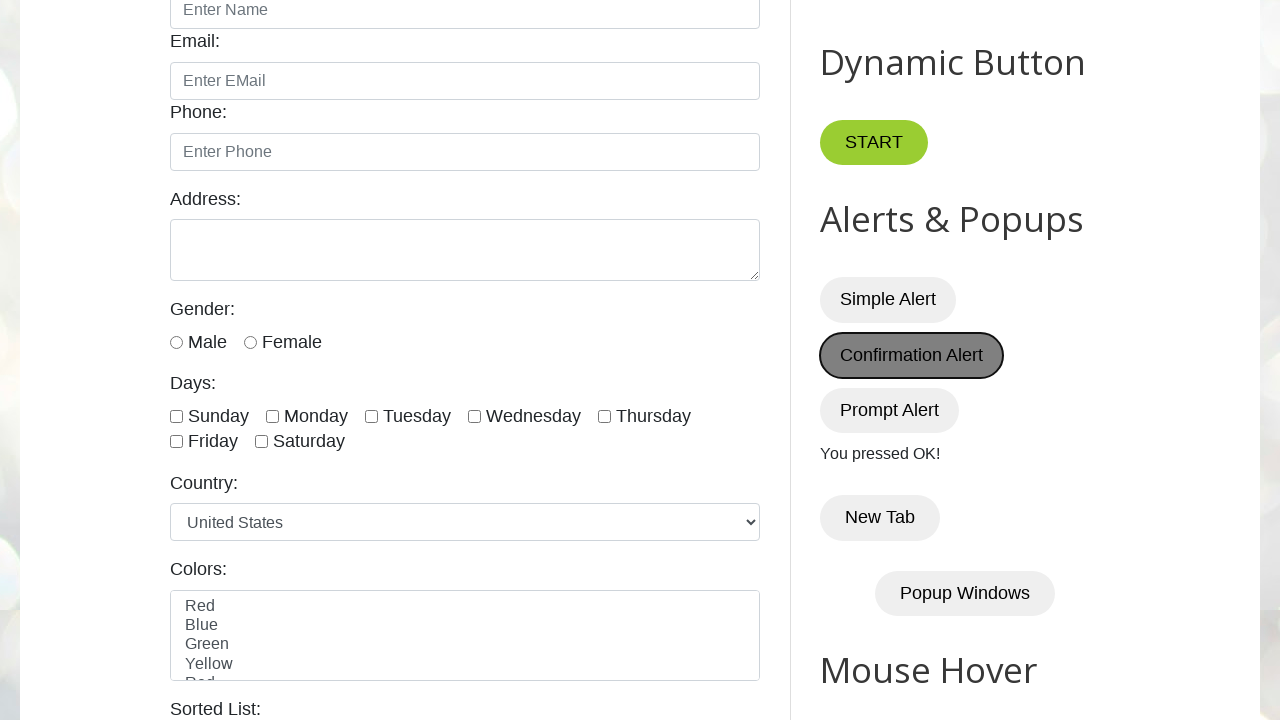

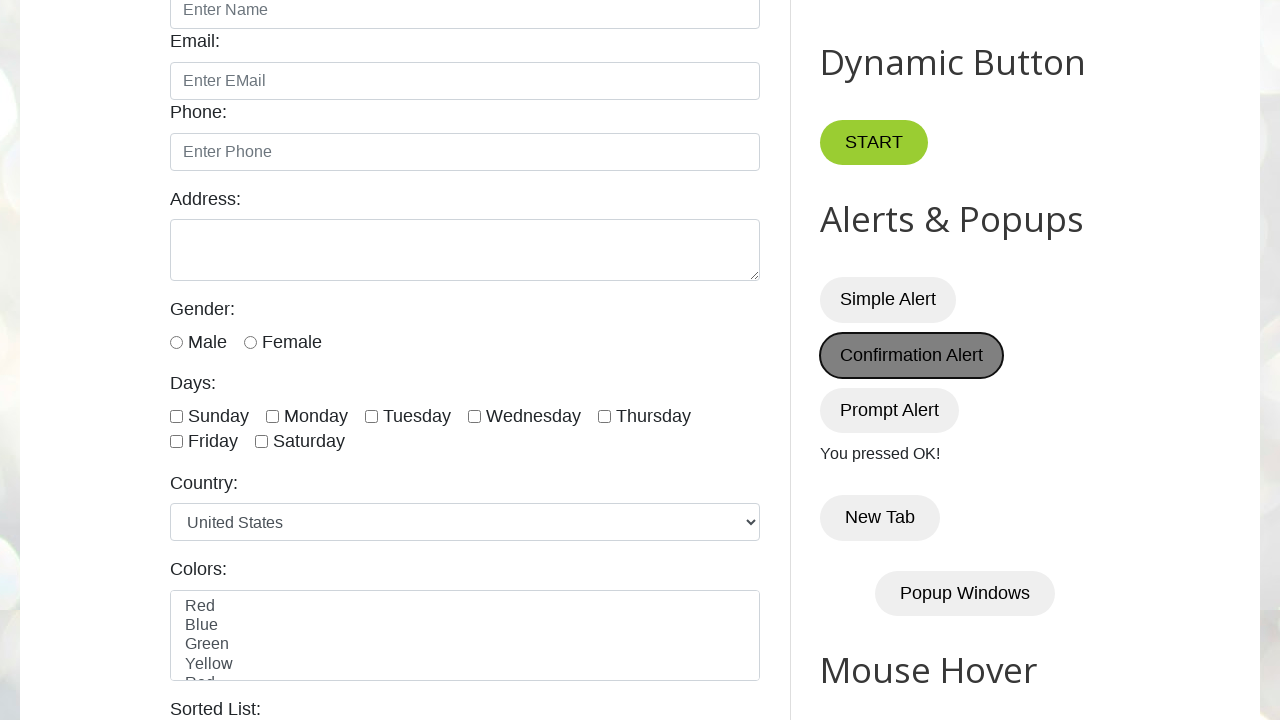